Navigates to the OrangeHRM demo login page and verifies that the Login button and footer text elements are visible and contain text

Starting URL: https://opensource-demo.orangehrmlive.com/web/index.php/auth/login

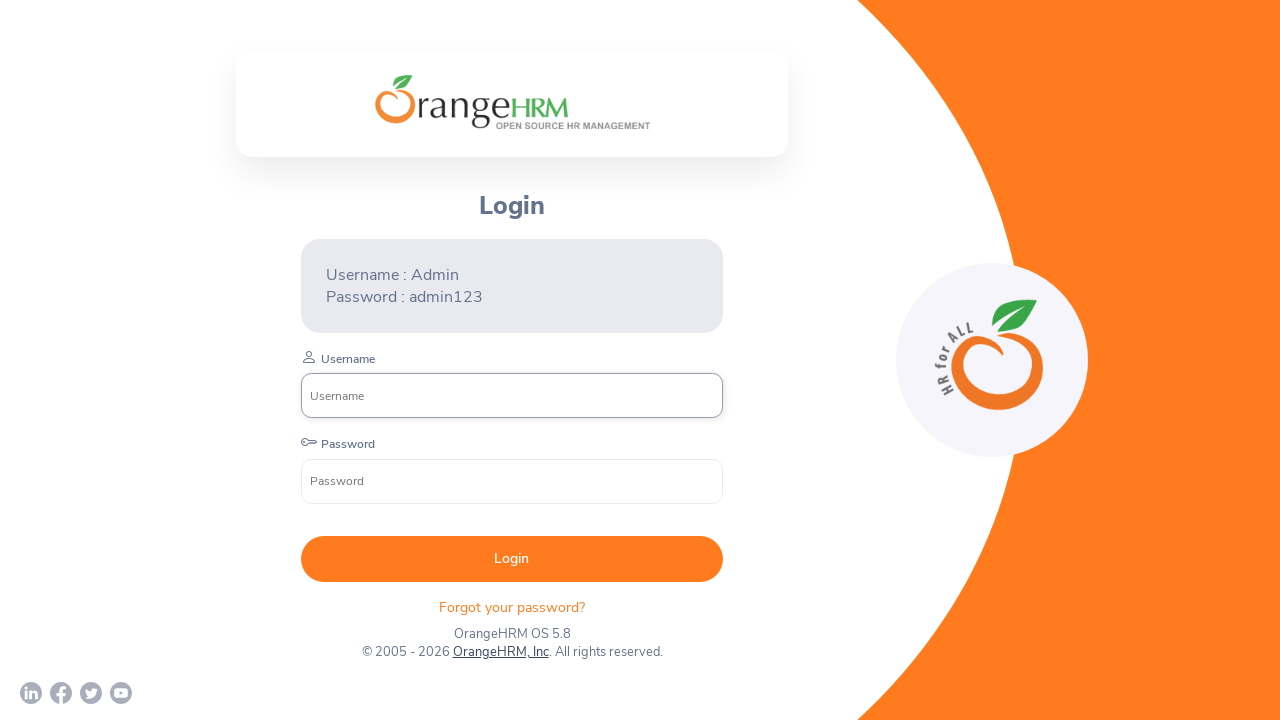

Navigated to OrangeHRM demo login page
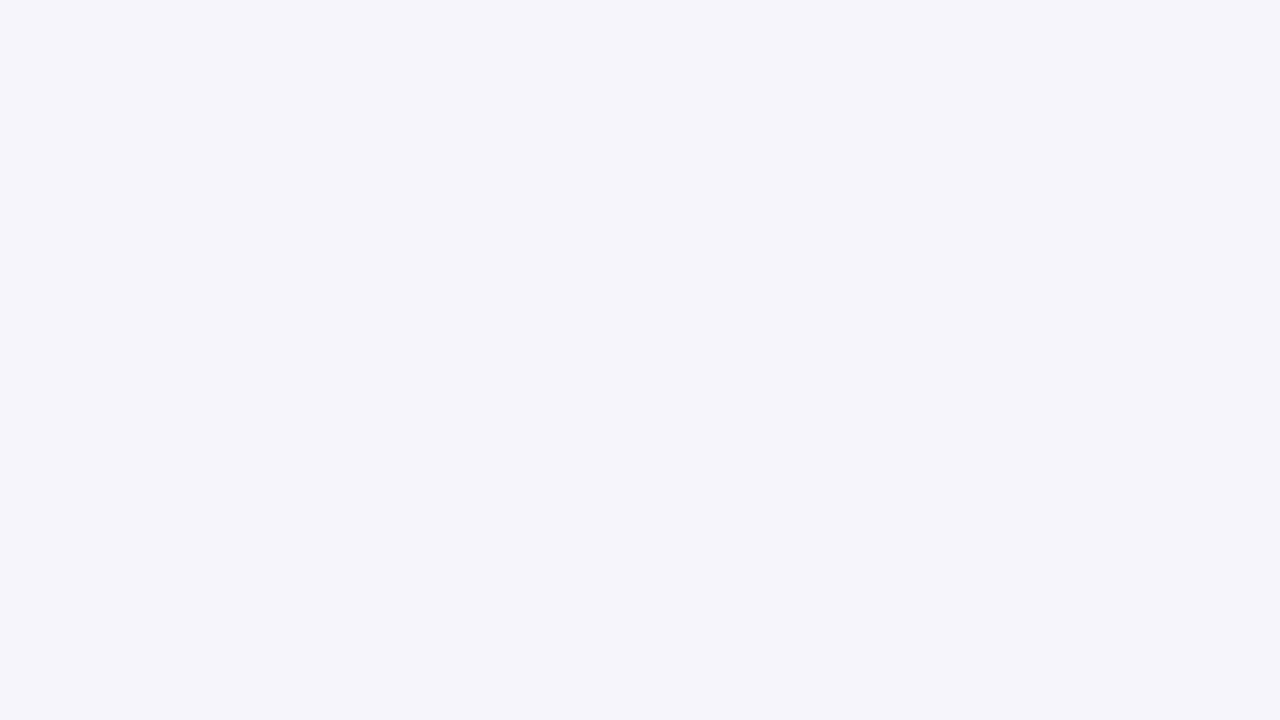

Login button is now visible
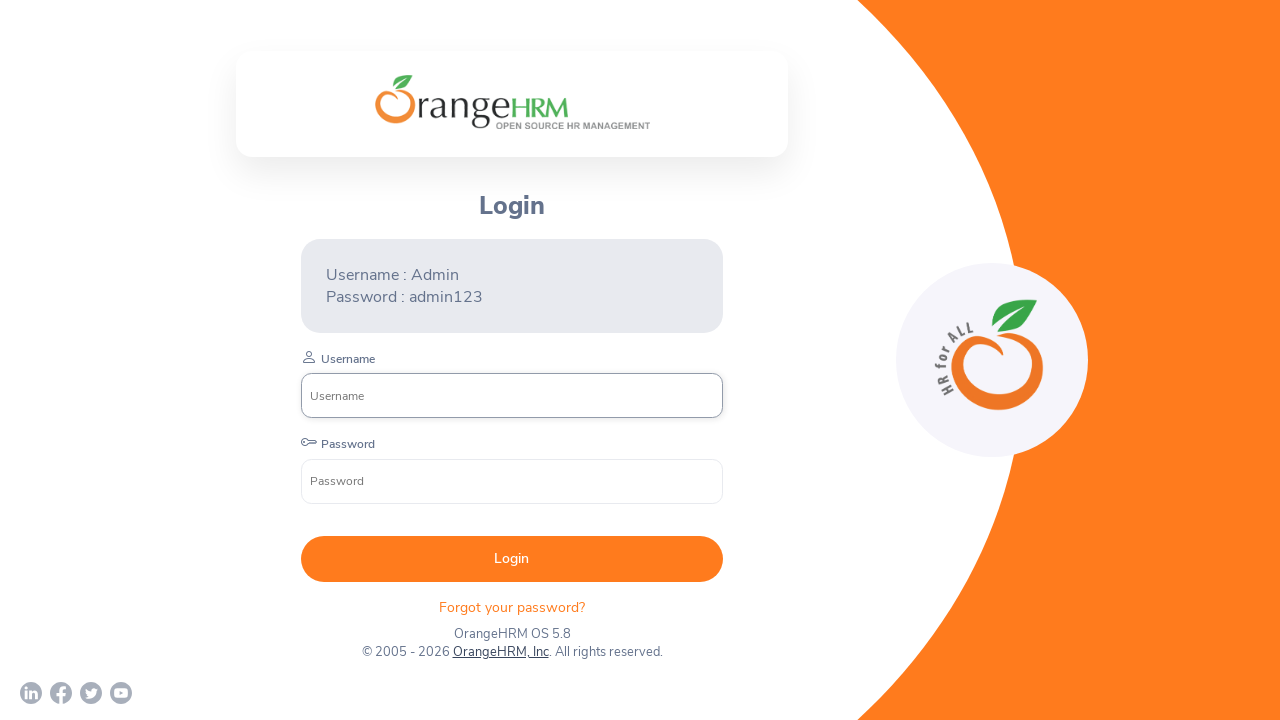

Retrieved Login button text: ' Login '
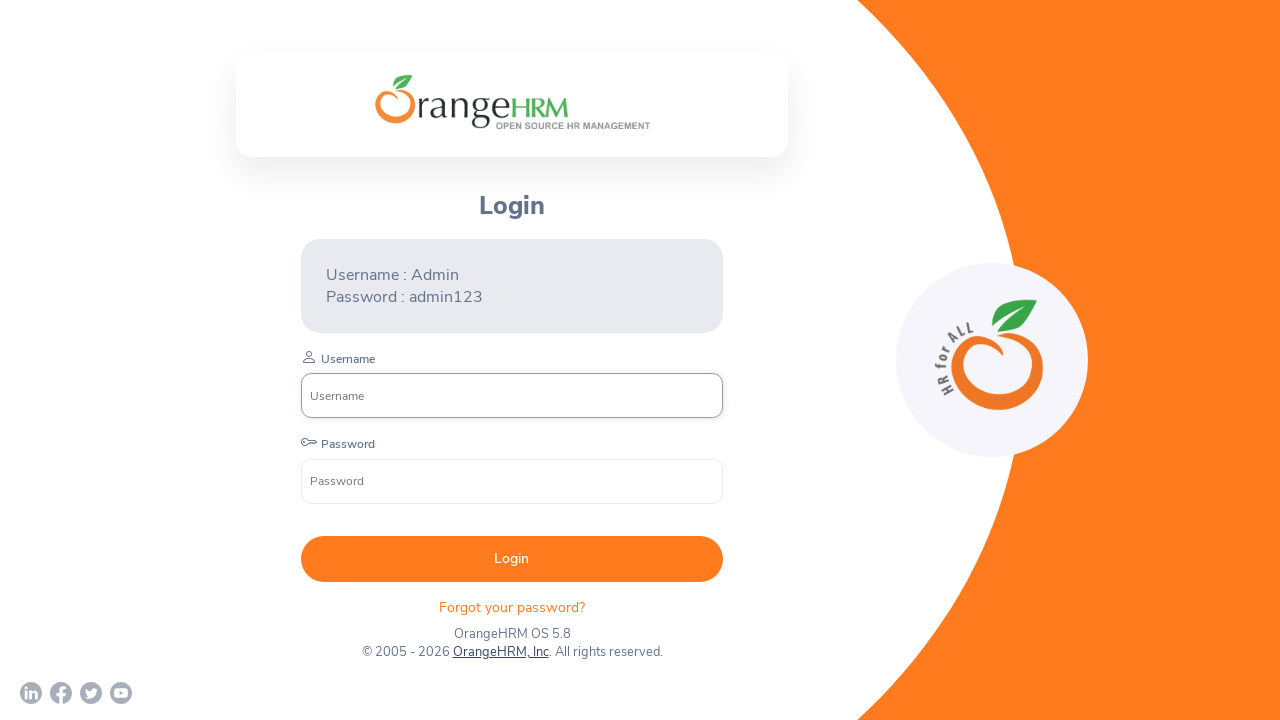

Footer text element is now visible
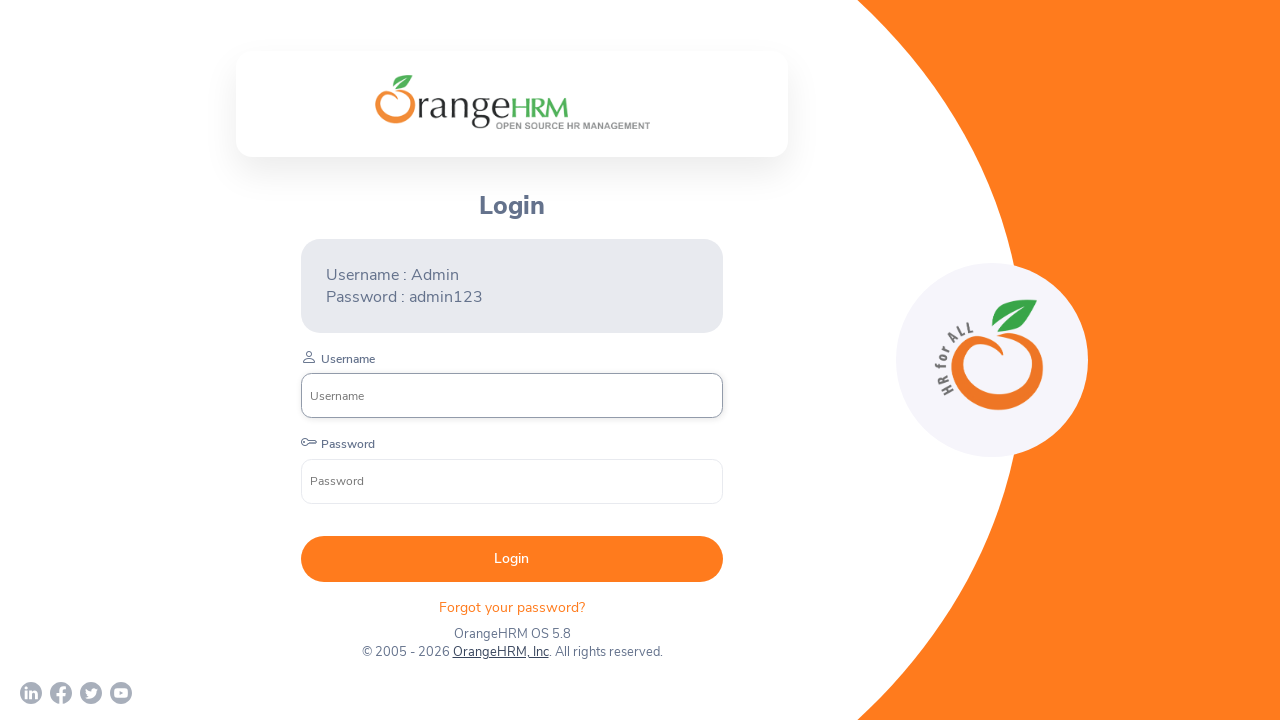

Retrieved footer text: 'Forgot your password? '
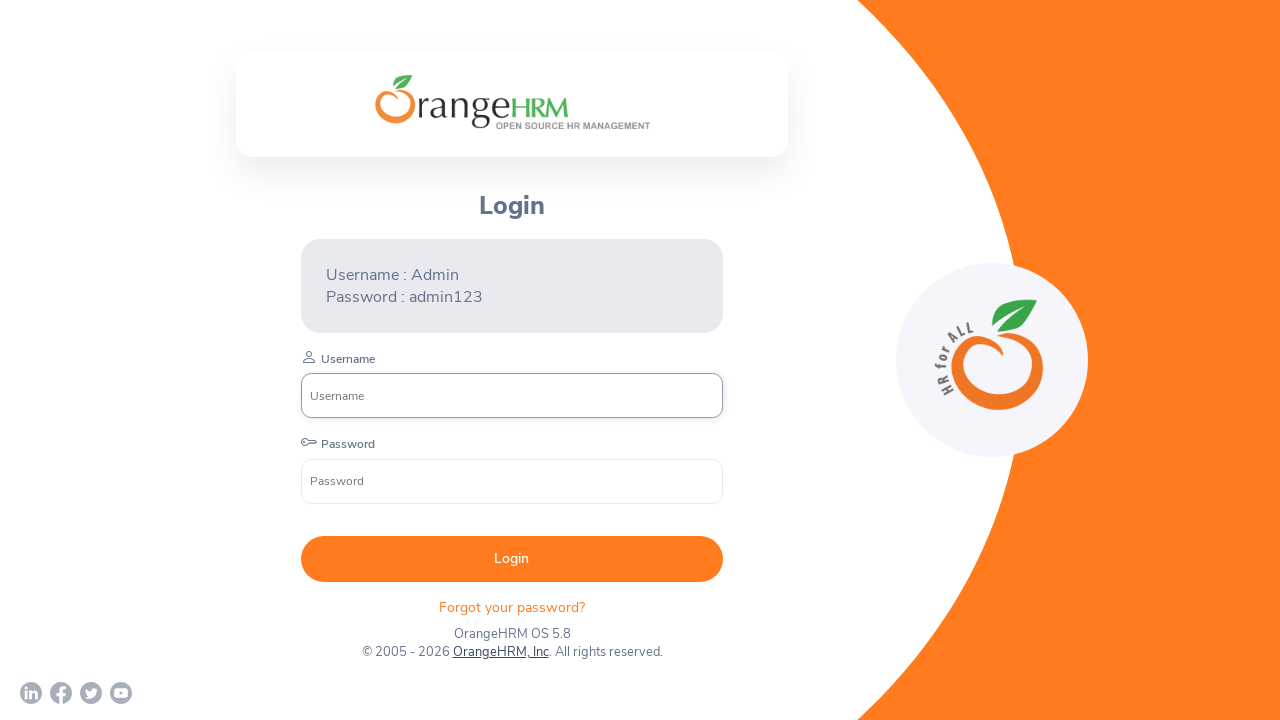

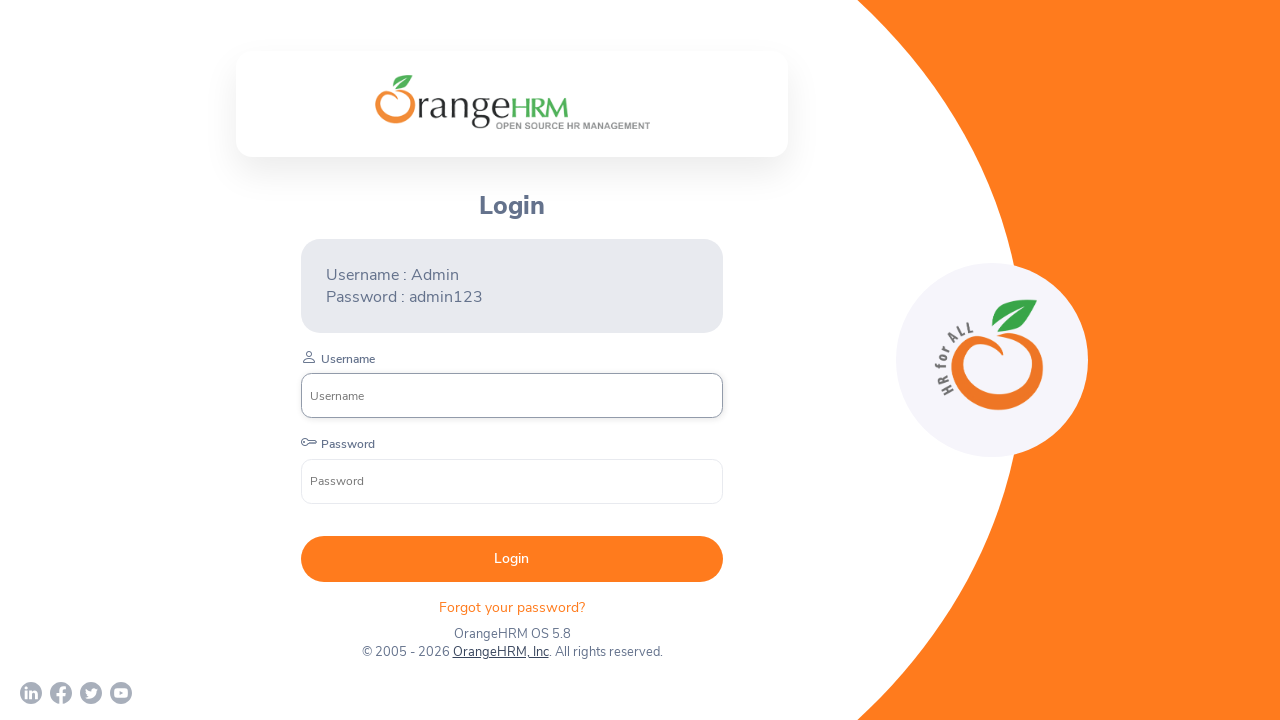